Tests password reset functionality by entering an incorrect username and verifying the error message displayed

Starting URL: https://login1.nextbasecrm.com/?forgot_password=yes

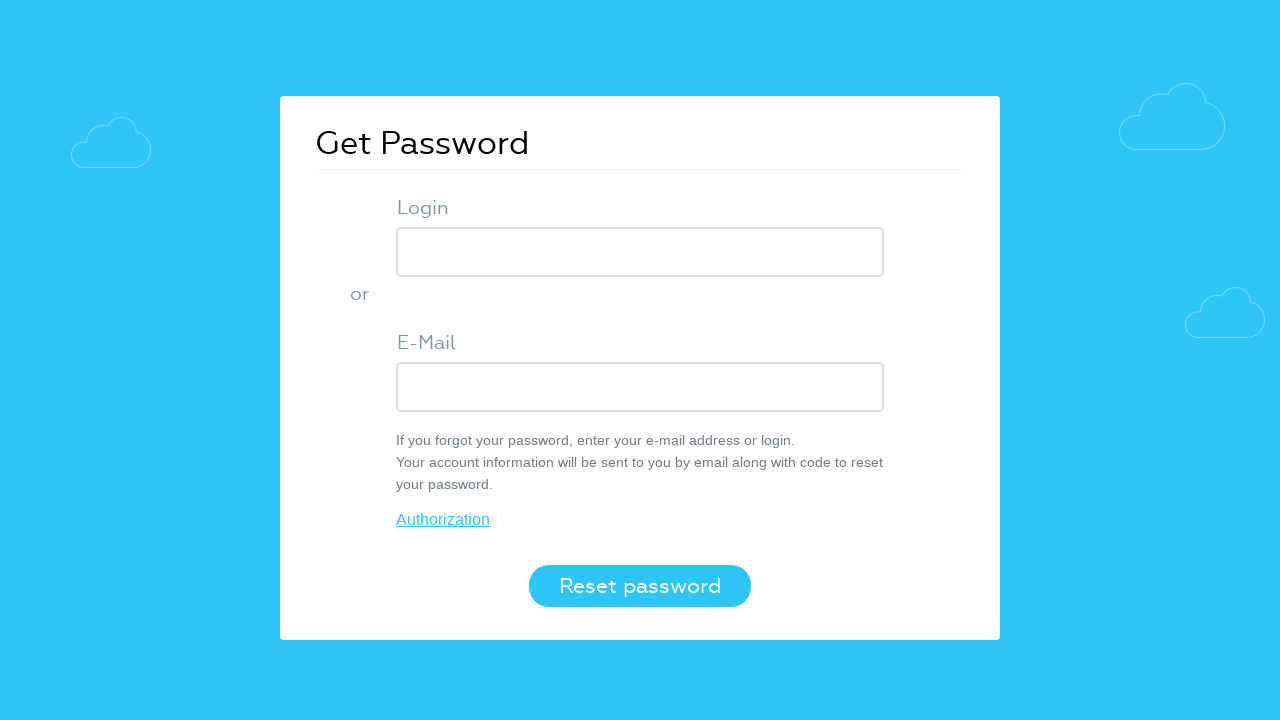

Filled username field with 'incorrect username' on input[name='USER_LOGIN']
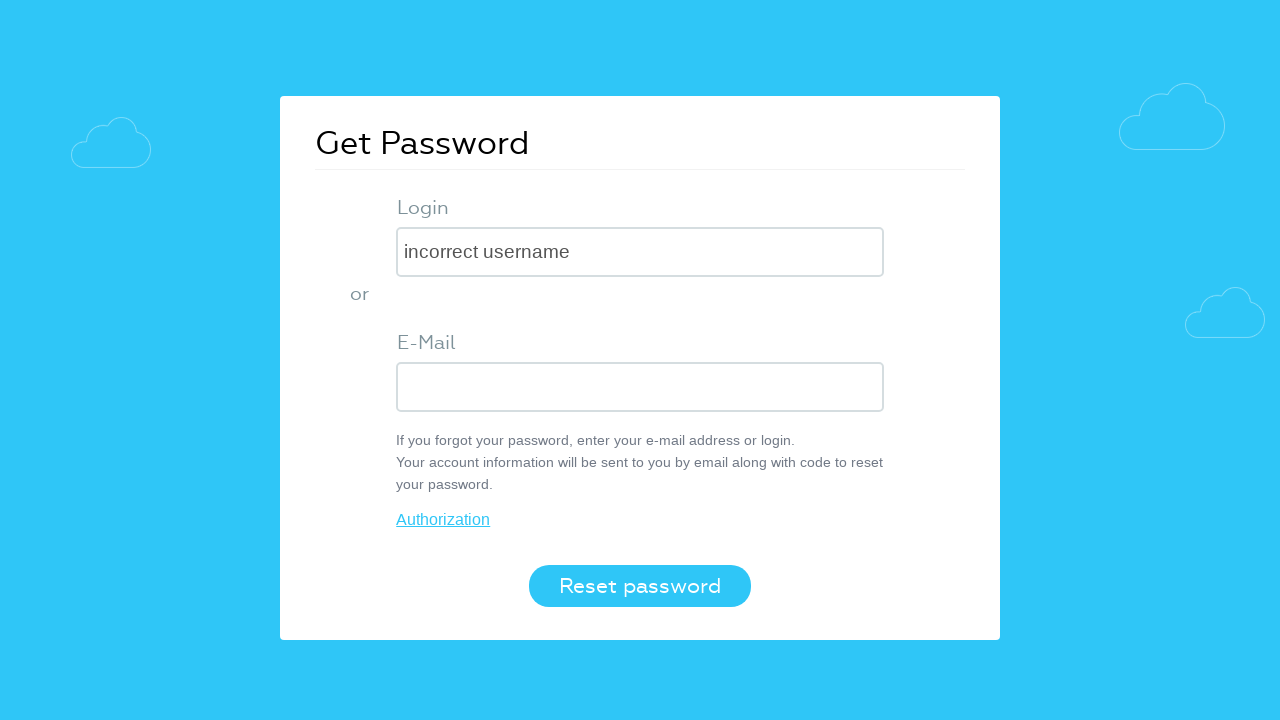

Clicked reset password button at (640, 586) on .login-btn
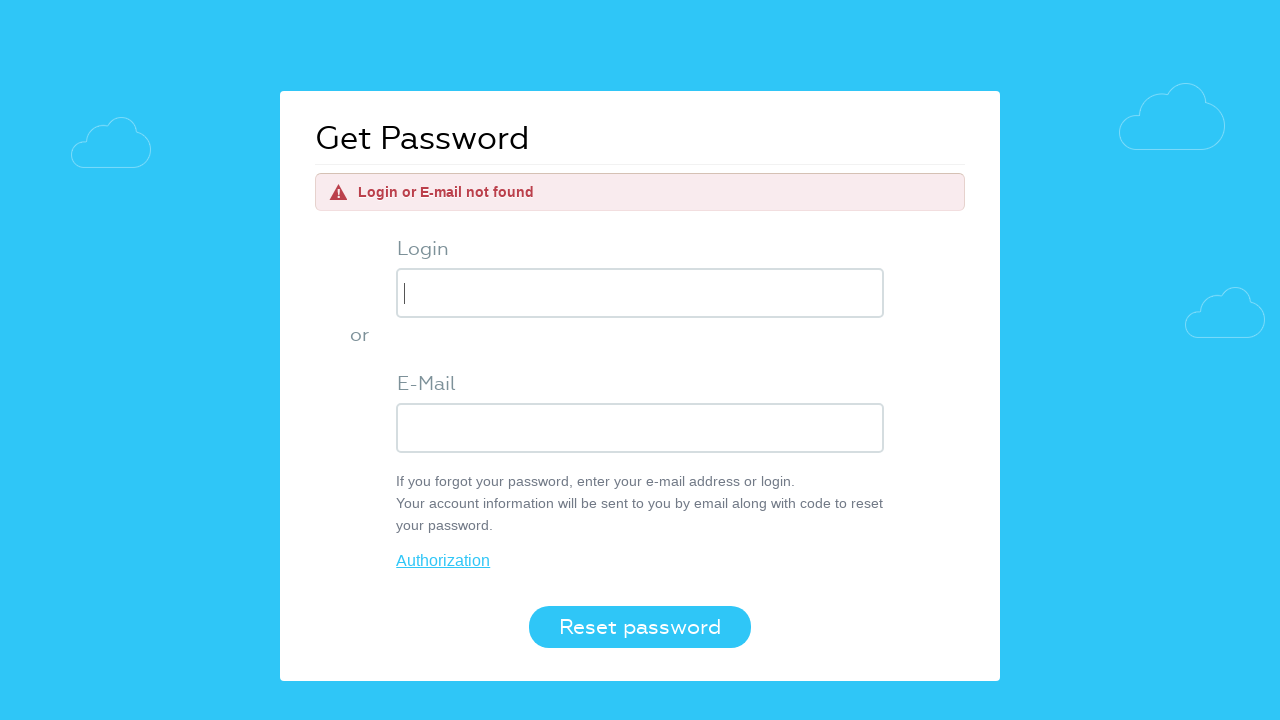

Error message element loaded
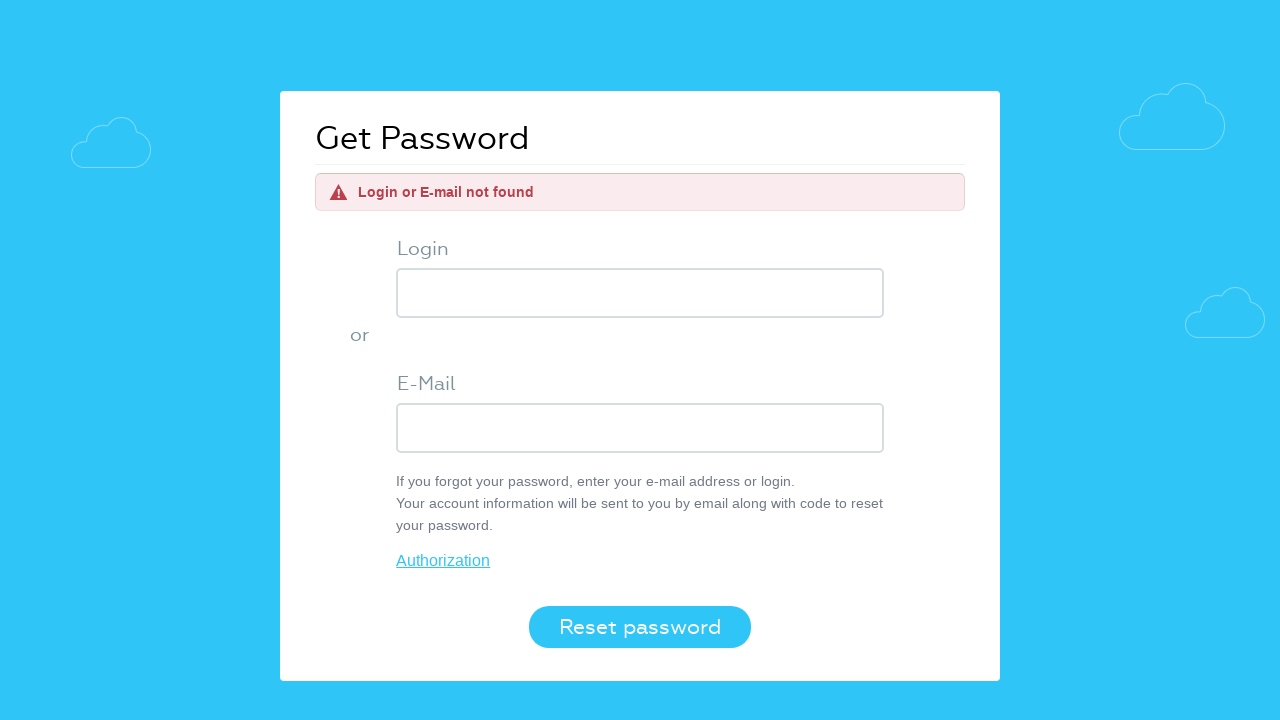

Retrieved error message text content
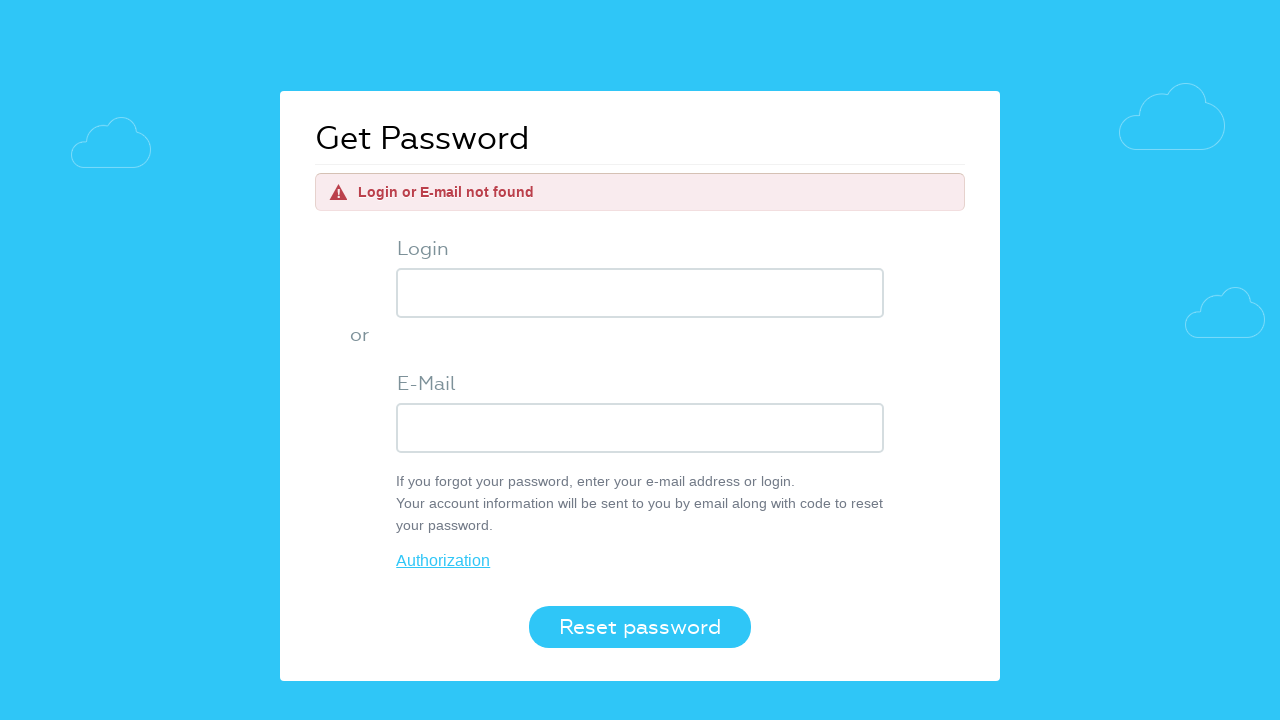

Verified error message matches expected text 'Login or E-mail not found'
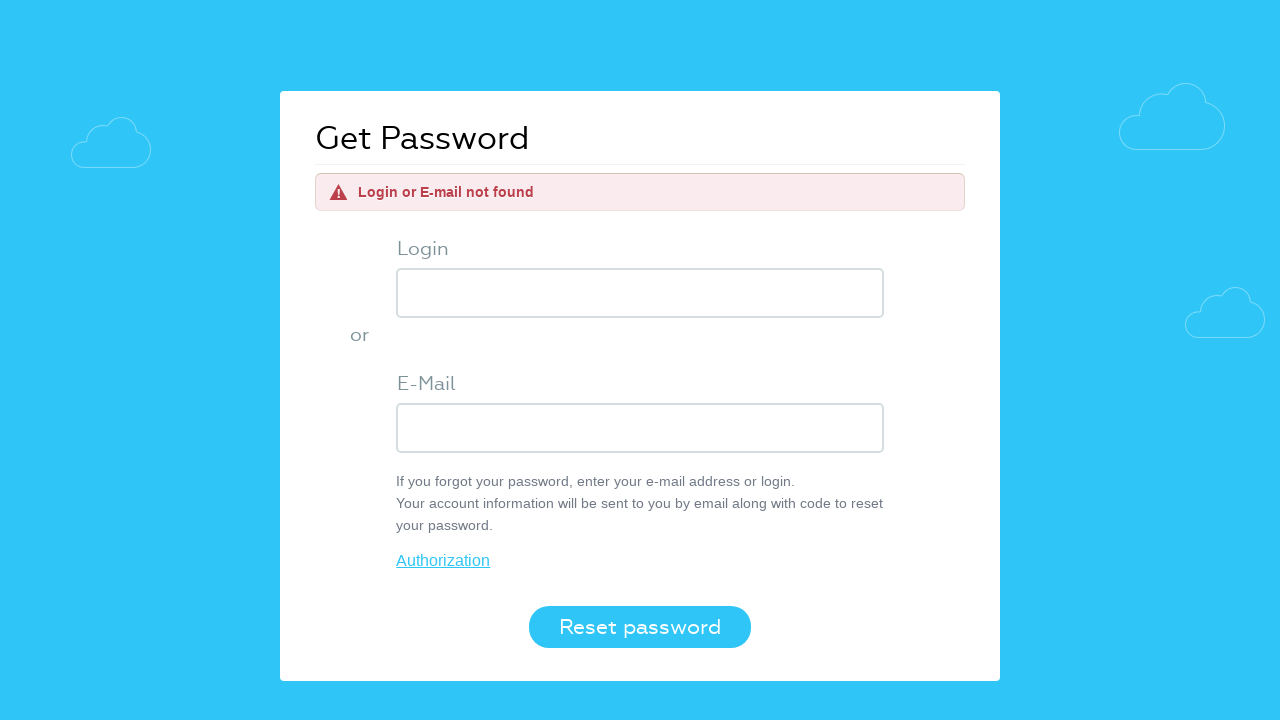

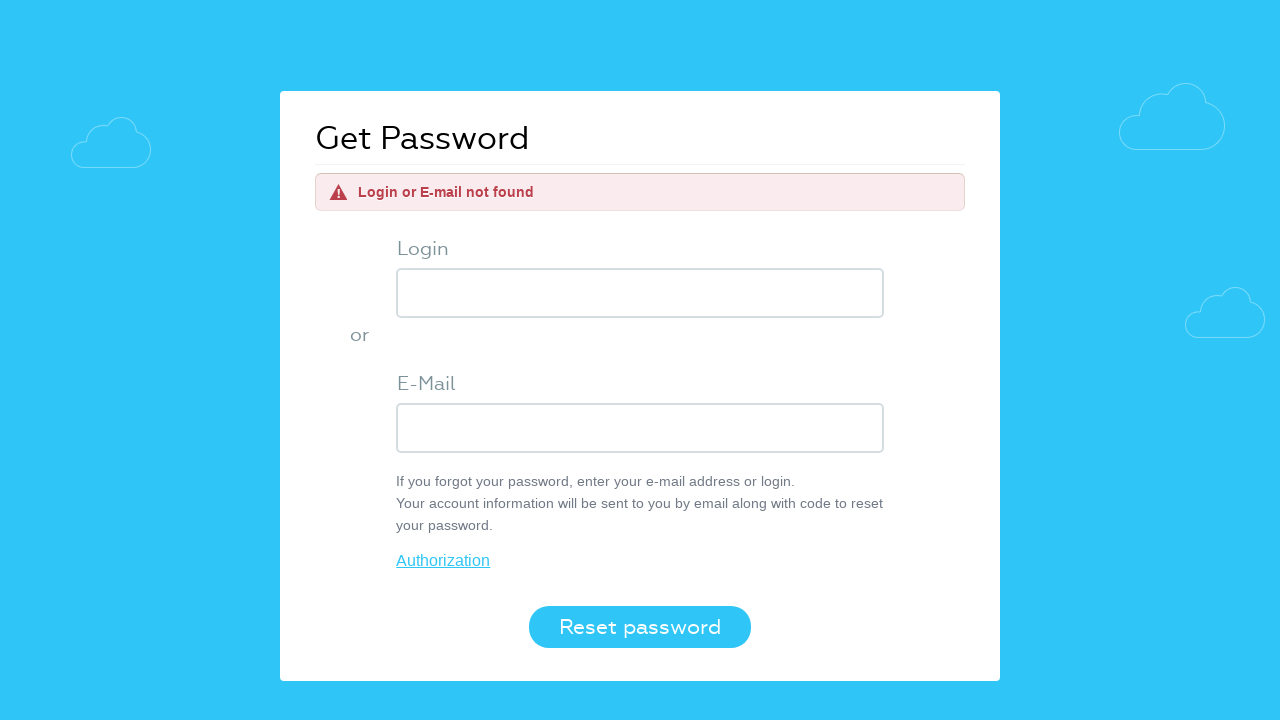